Solves a math captcha by calculating a logarithmic expression, filling the answer, selecting checkboxes, and submitting the form

Starting URL: https://suninjuly.github.io/math.html

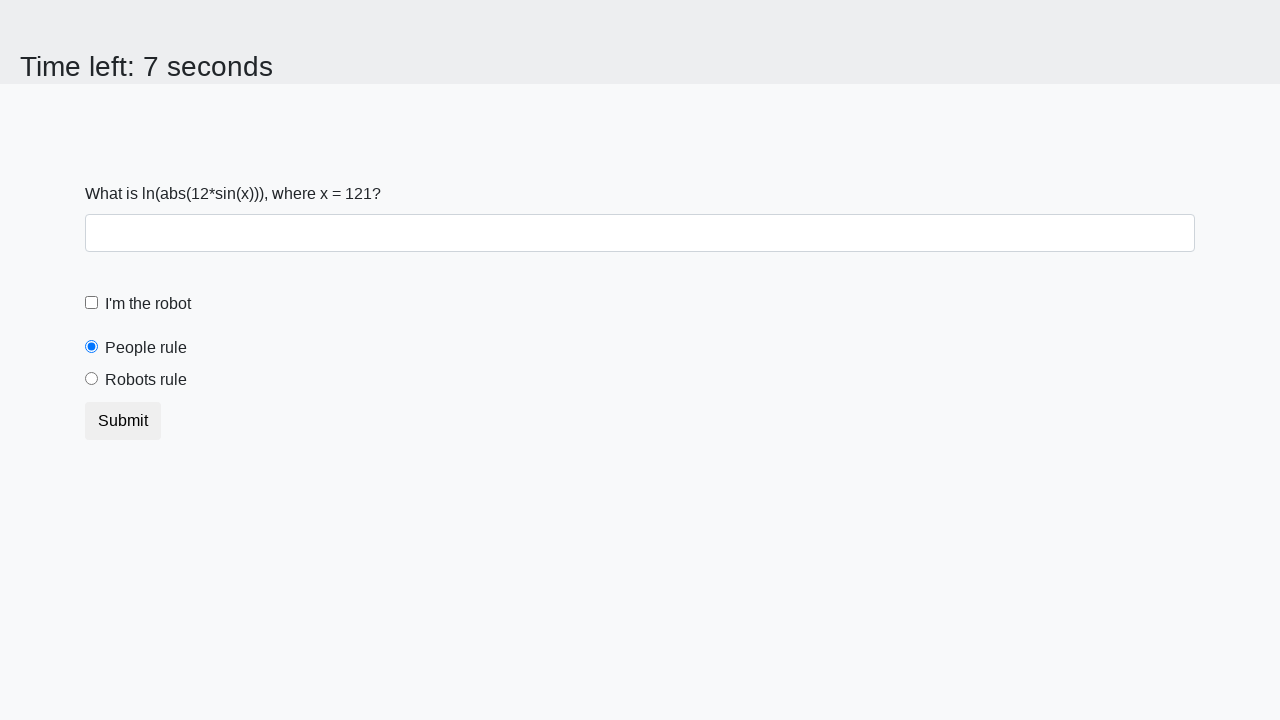

Retrieved x value from input field
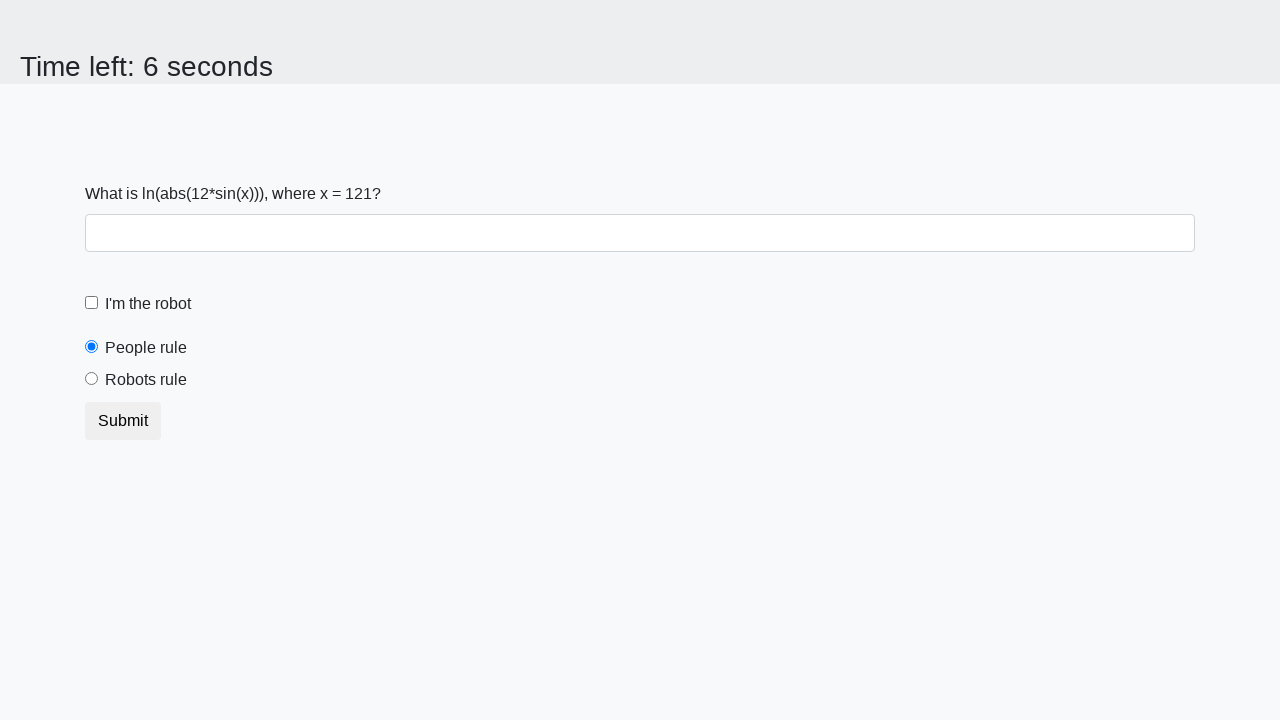

Calculated logarithmic expression result: 2.4837211721105055
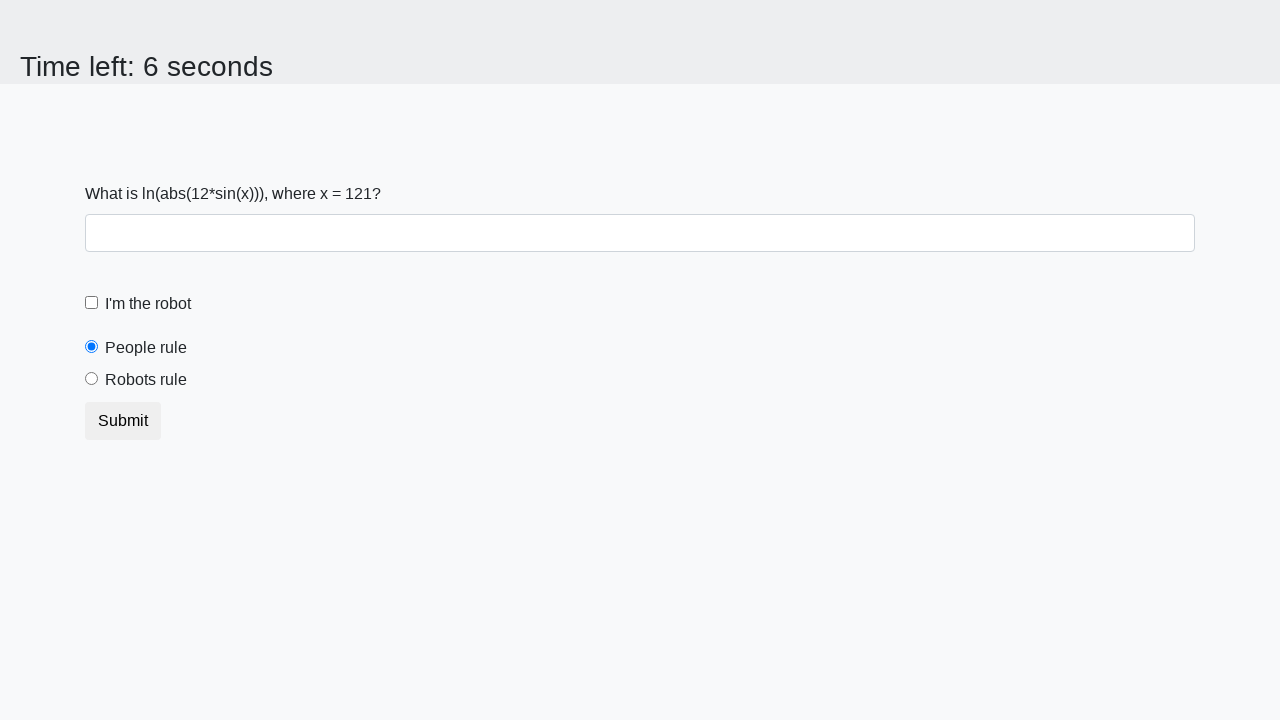

Filled answer field with calculated value on #answer
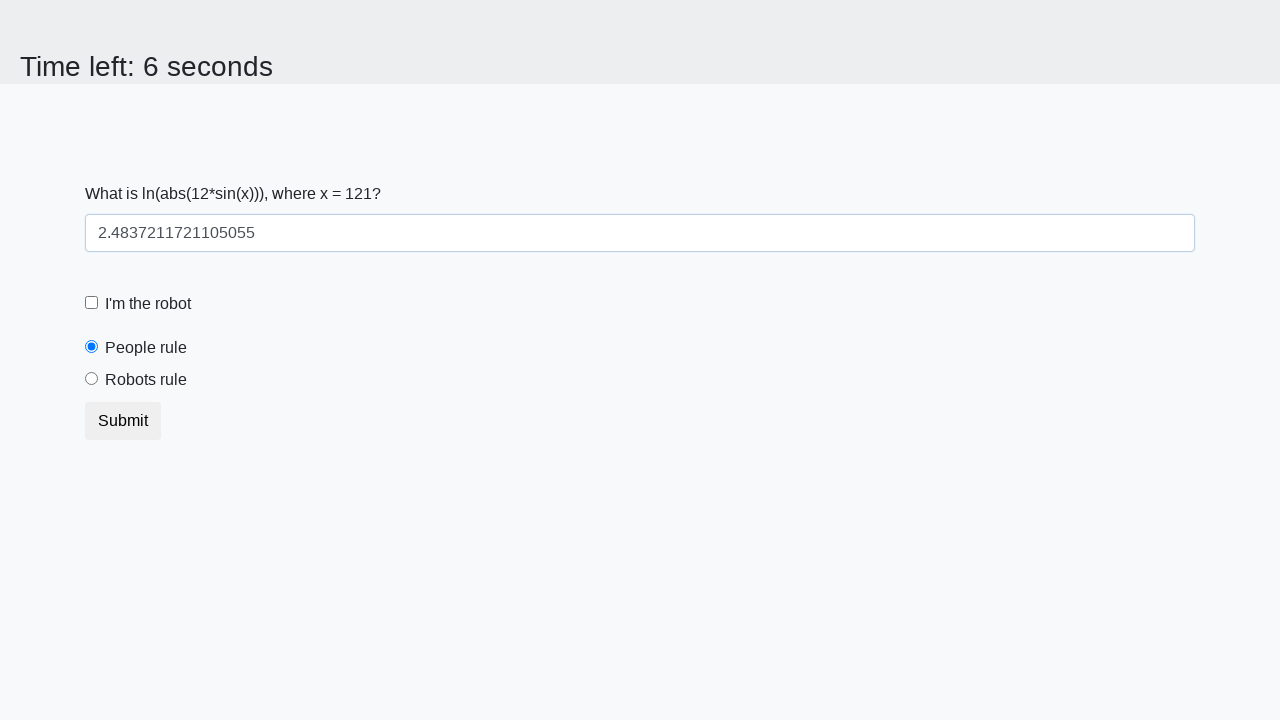

Clicked robot checkbox at (92, 303) on #robotCheckbox
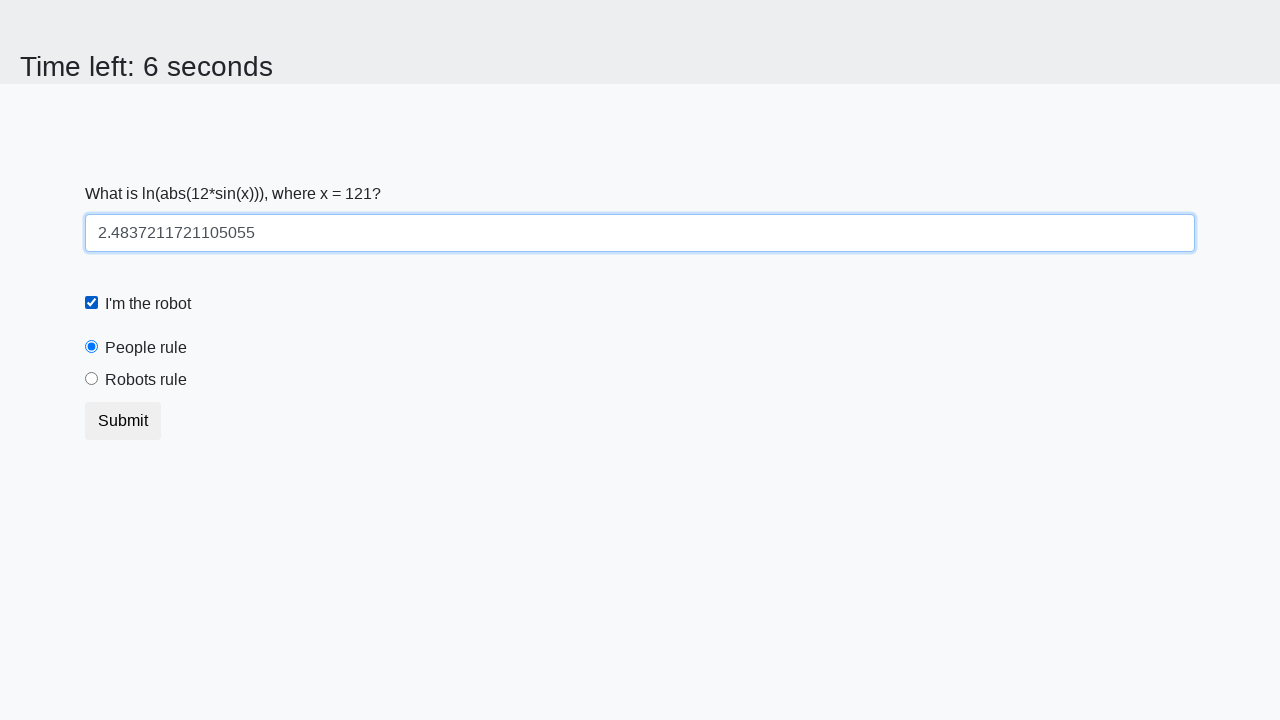

Selected robots rule radio button at (92, 379) on #robotsRule
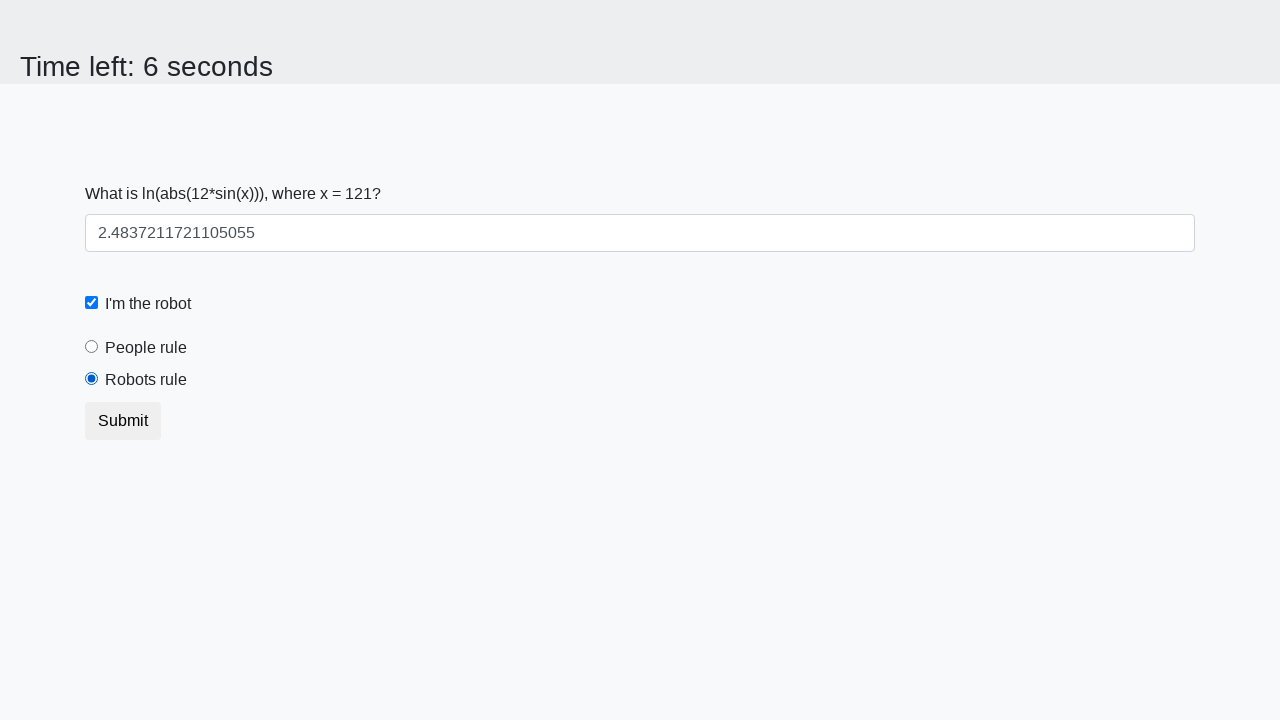

Clicked submit button at (123, 421) on button.btn
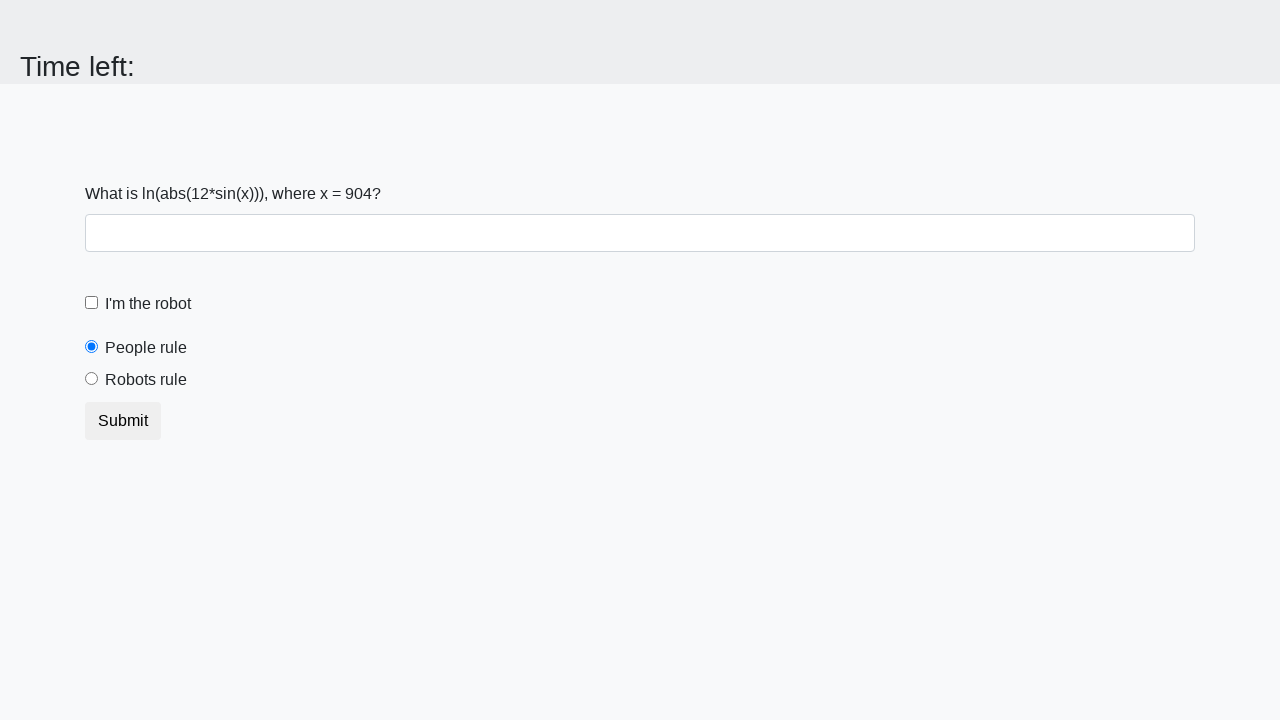

Waited 5 seconds for page to process form submission
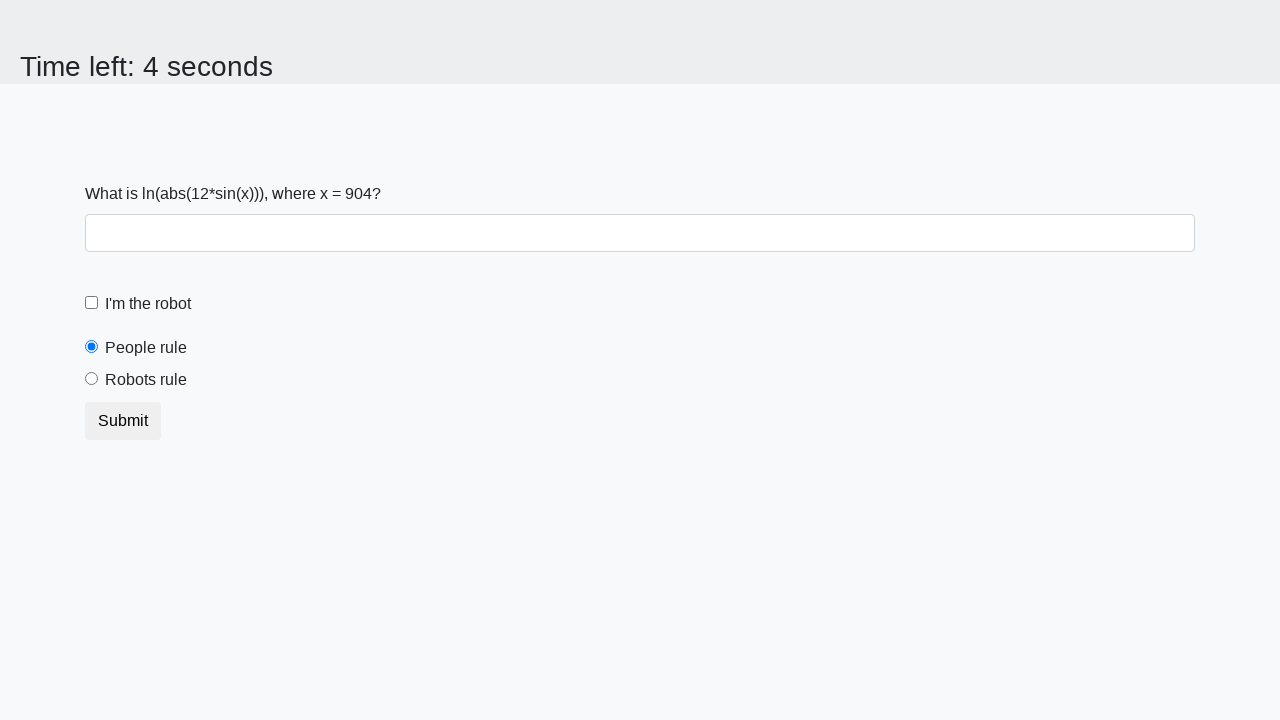

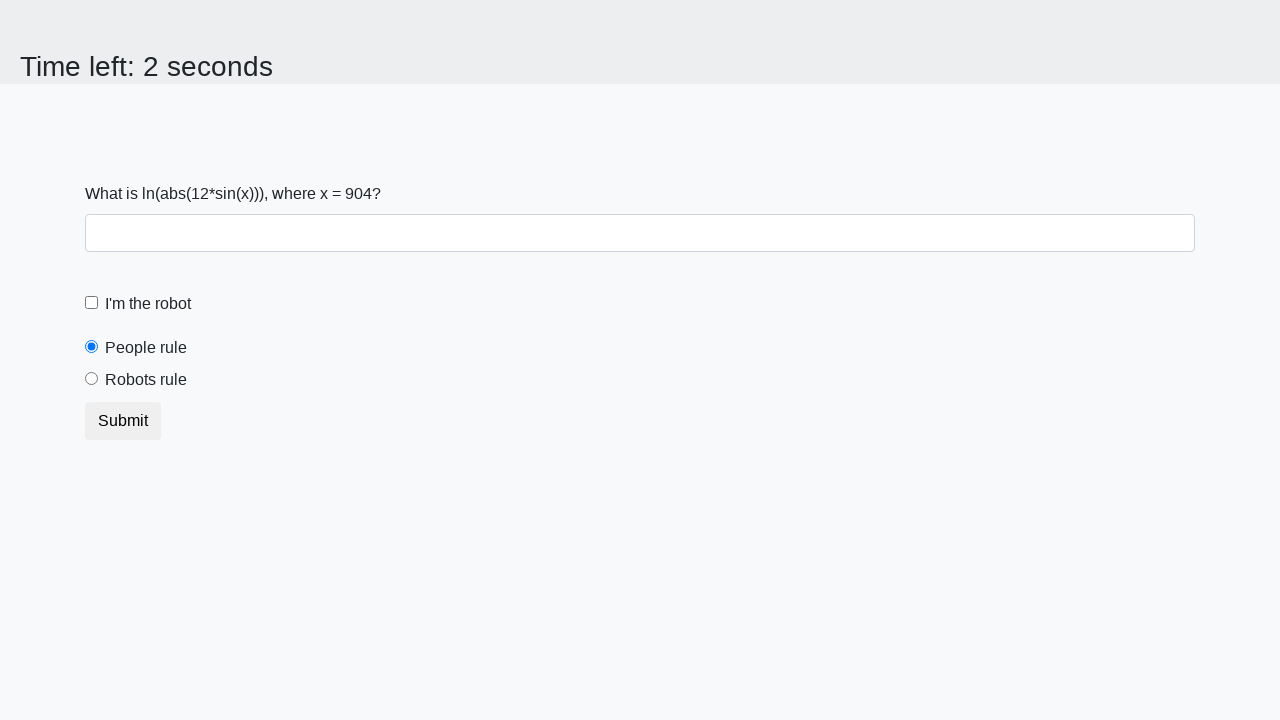